Tests a web feedback form by clicking a link to navigate to the form, filling in name, email, and feedback fields, then submitting the form

Starting URL: https://www.mycontactform.com/samples.php

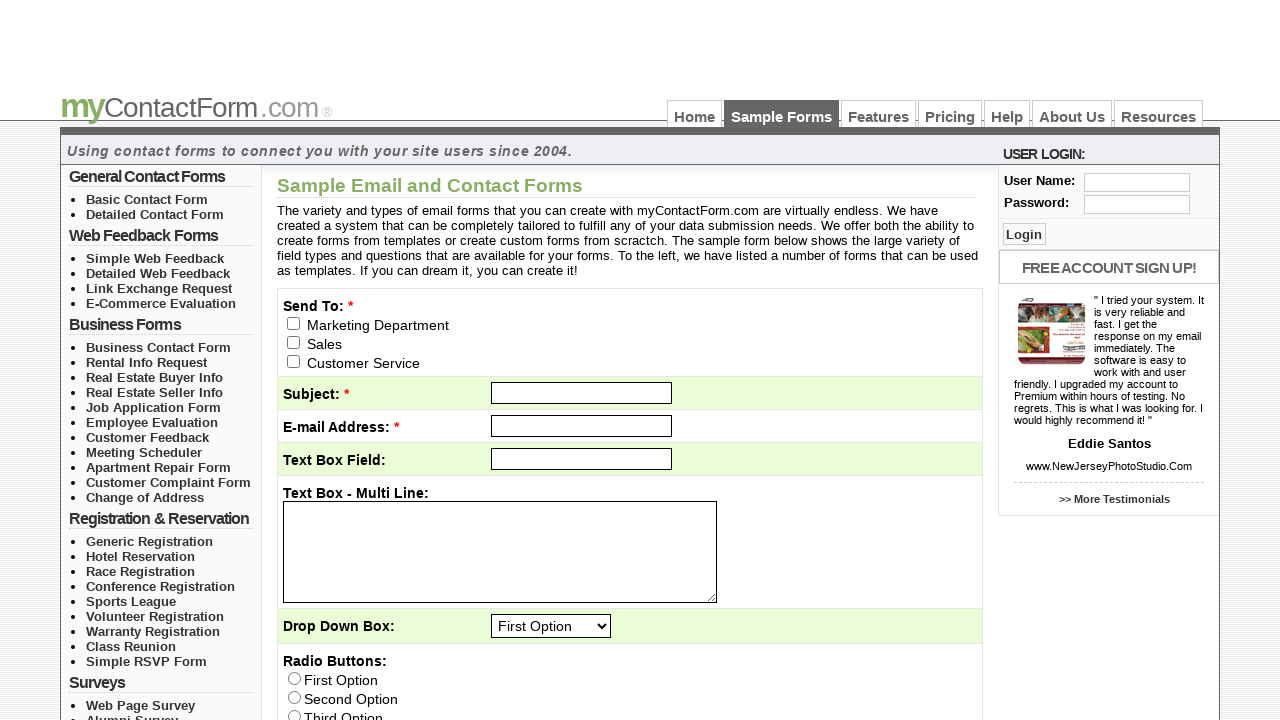

Navigated to feedback form sample page
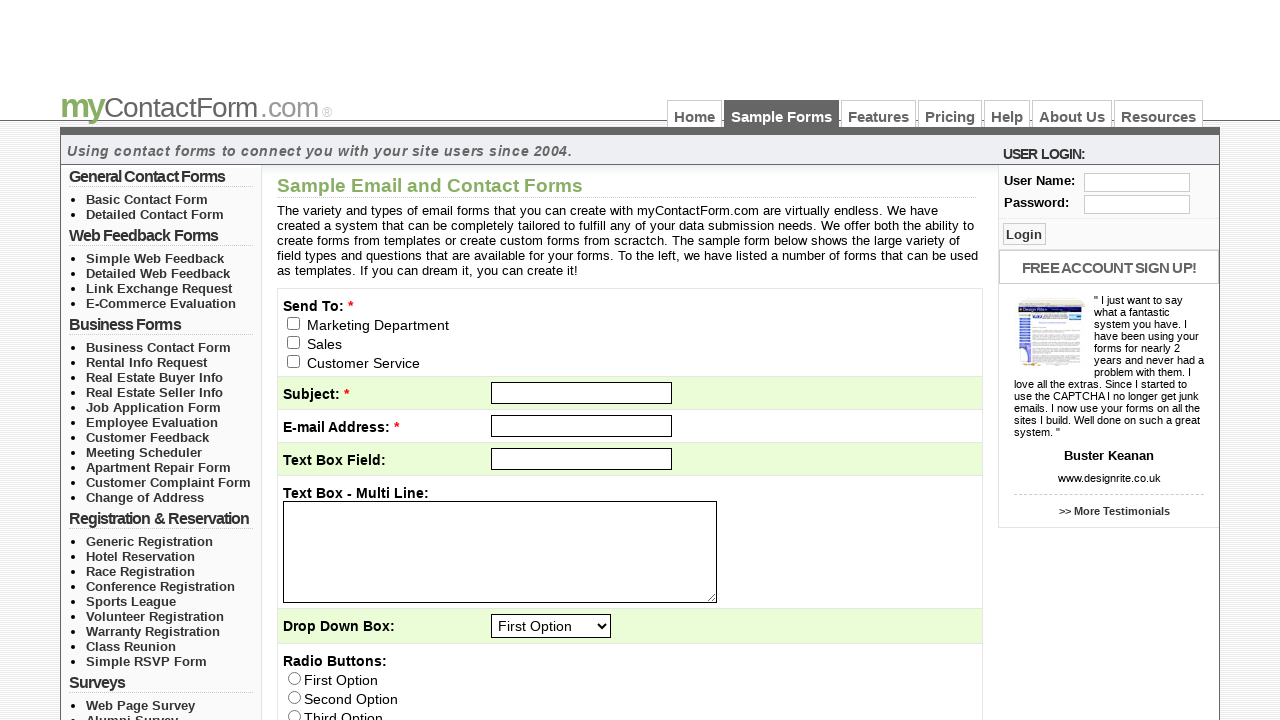

Clicked on 'Simple Web Feedback' link to navigate to the form at (155, 258) on text=Simple Web Feedback
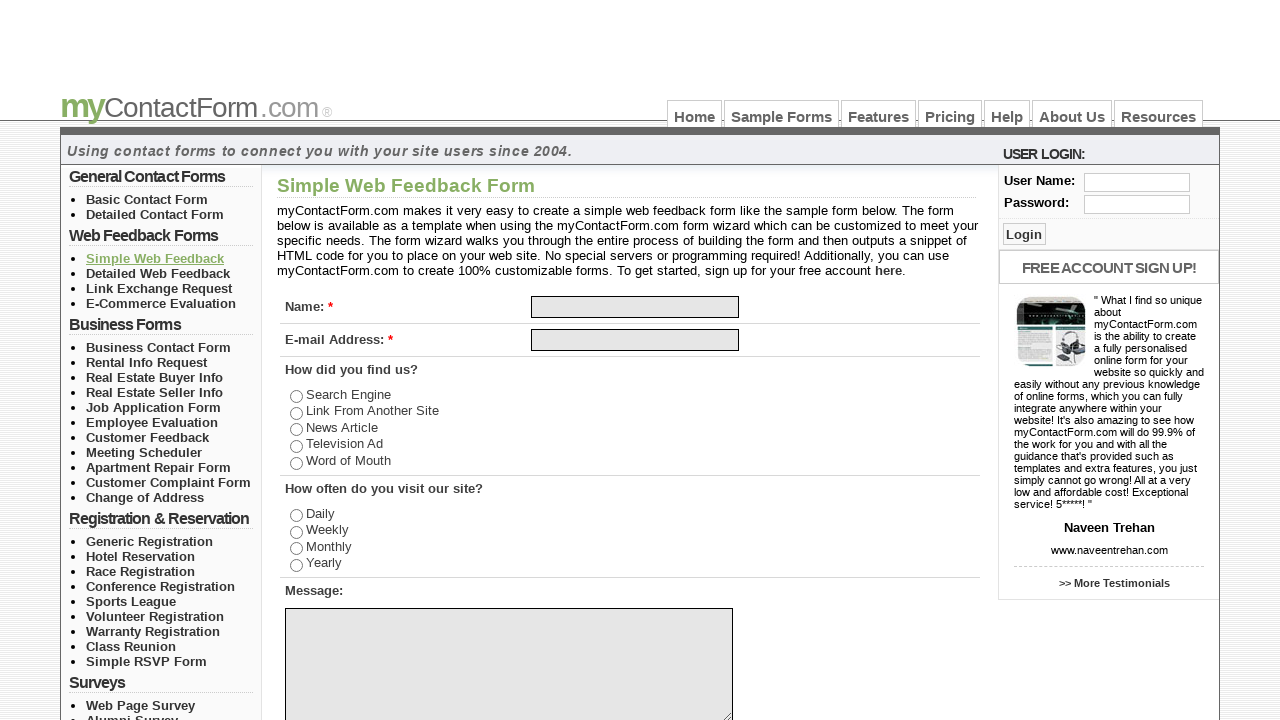

Filled in name field with 'Martinez' on input[name='q[1]']
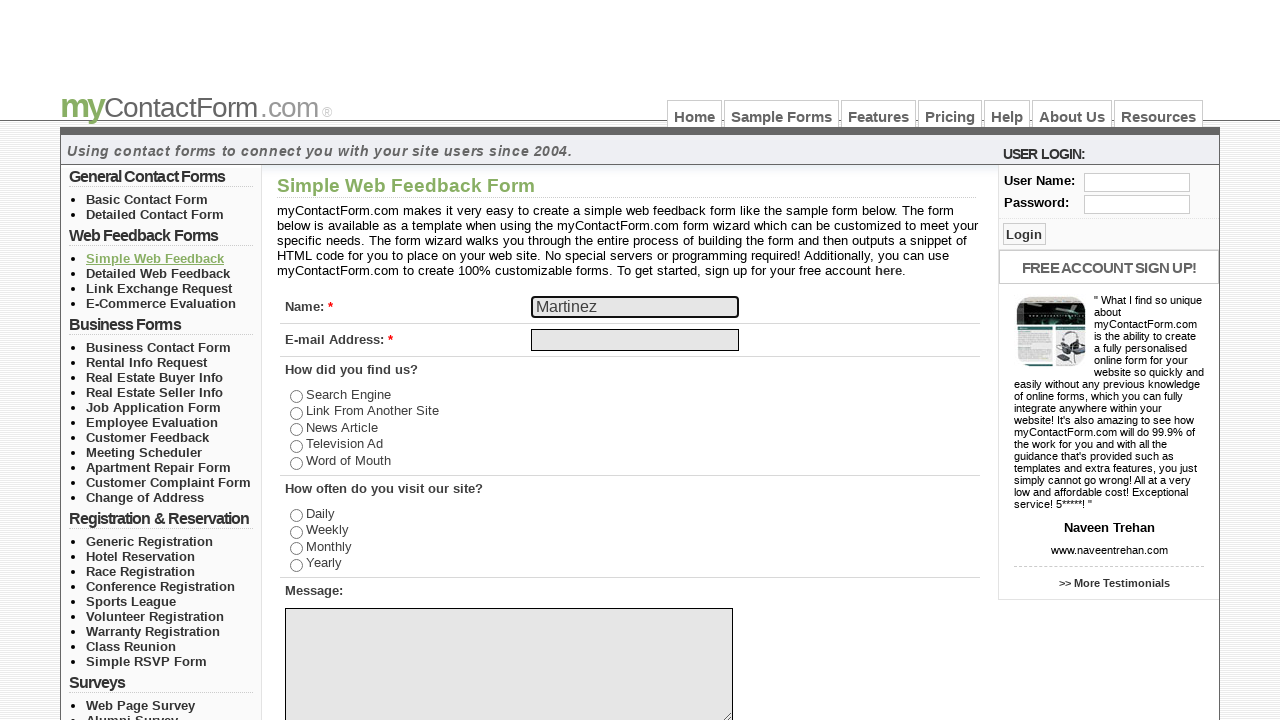

Filled in email field with 'carlos.martinez@example.com' on input[name='email']
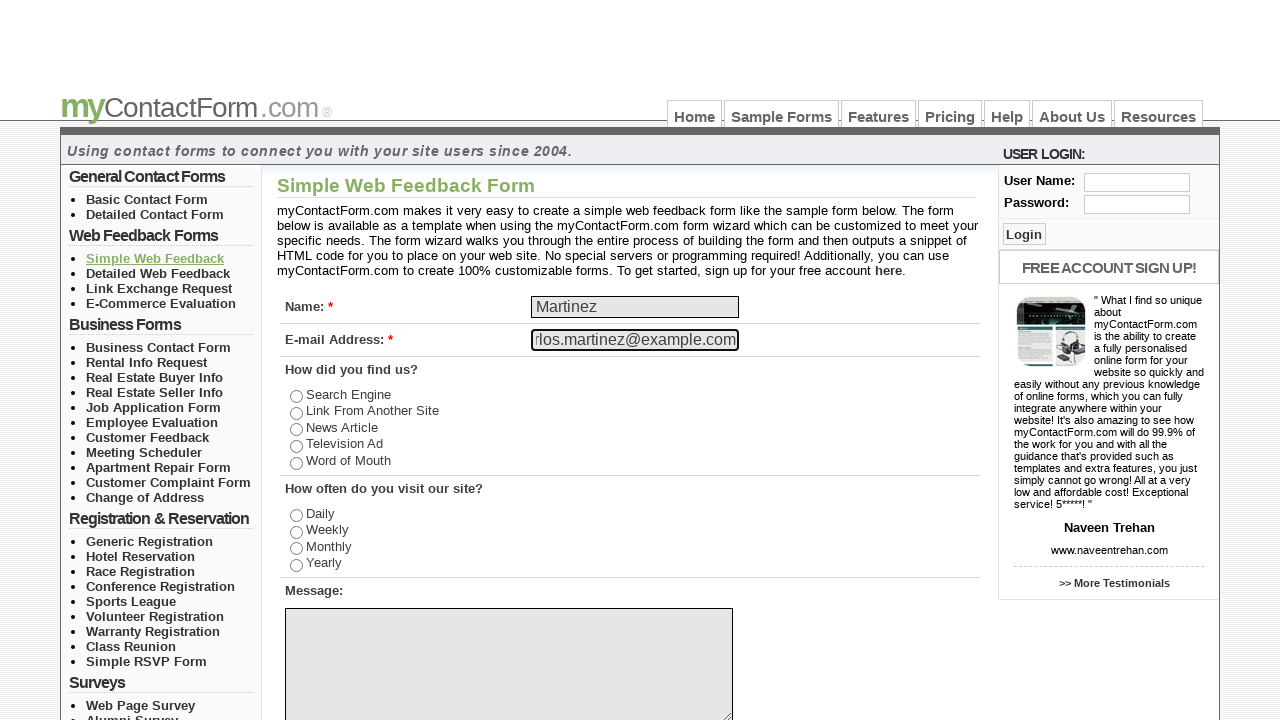

Clicked first checkbox/radio option (q[2]) at (296, 397) on input[name='q[2]']
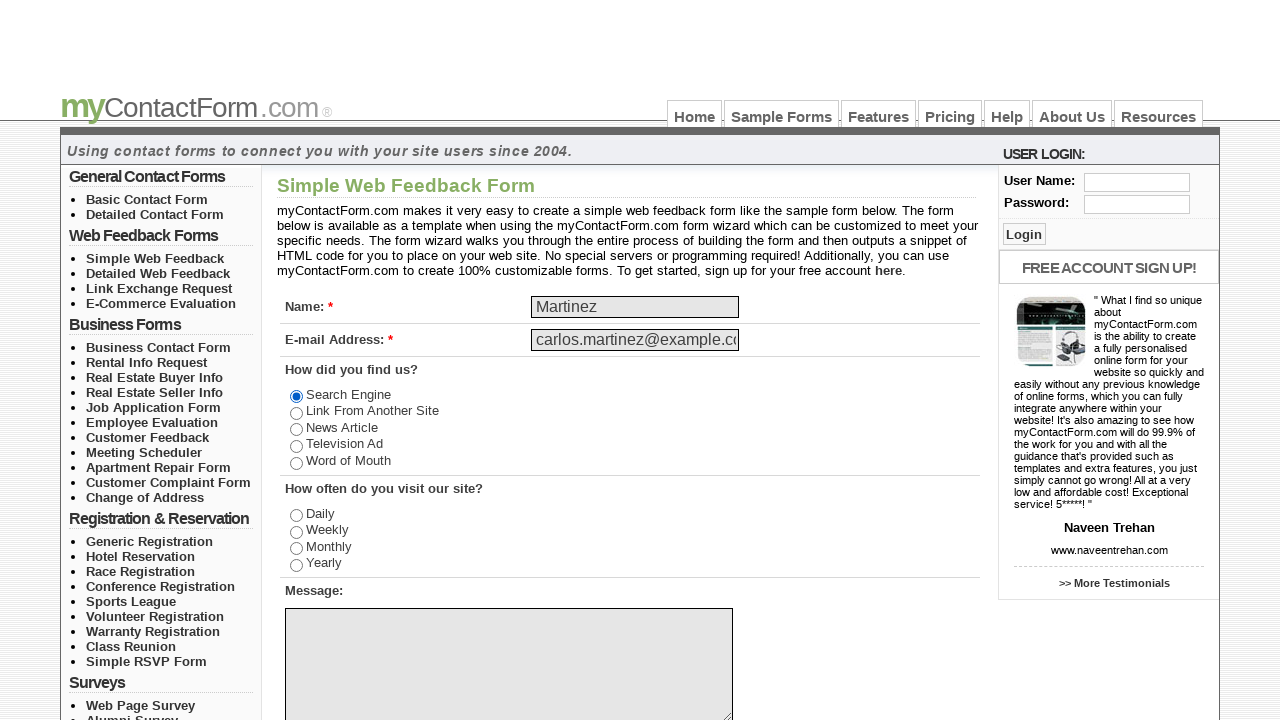

Clicked second checkbox/radio option (q[3]) at (296, 516) on input[name='q[3]']
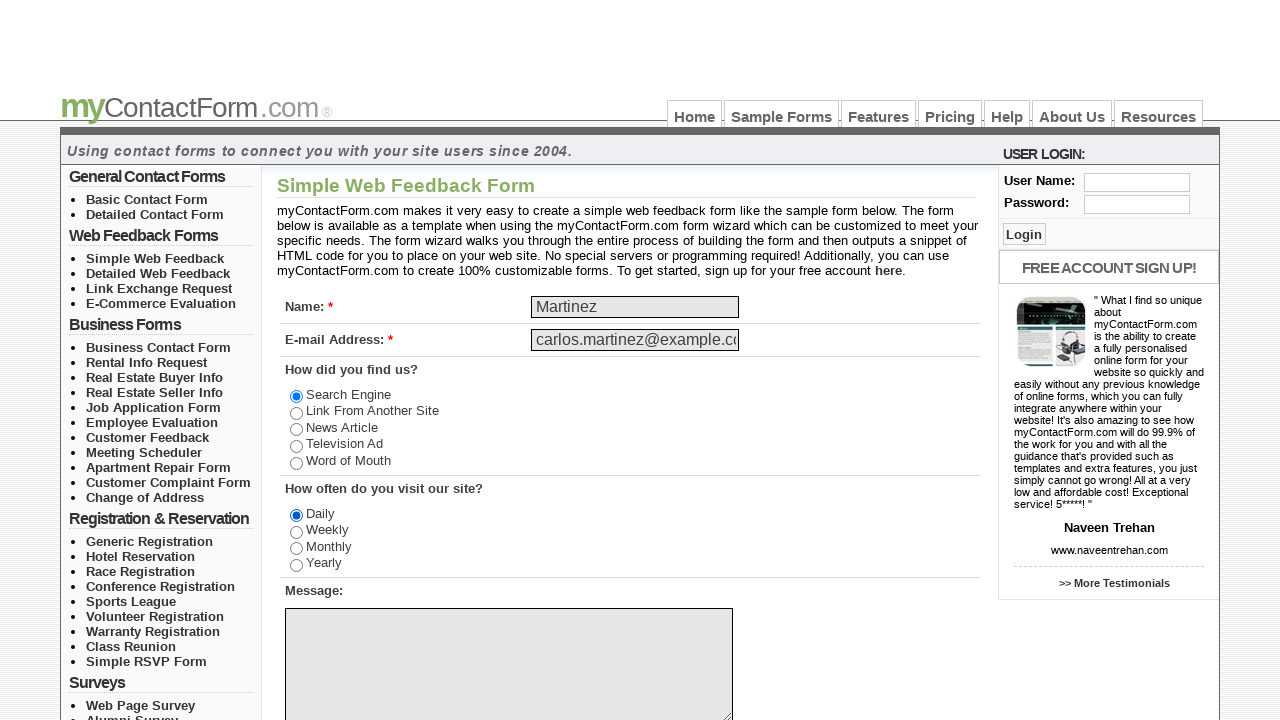

Filled in feedback field with service feedback comment on textarea[name='q[4]']
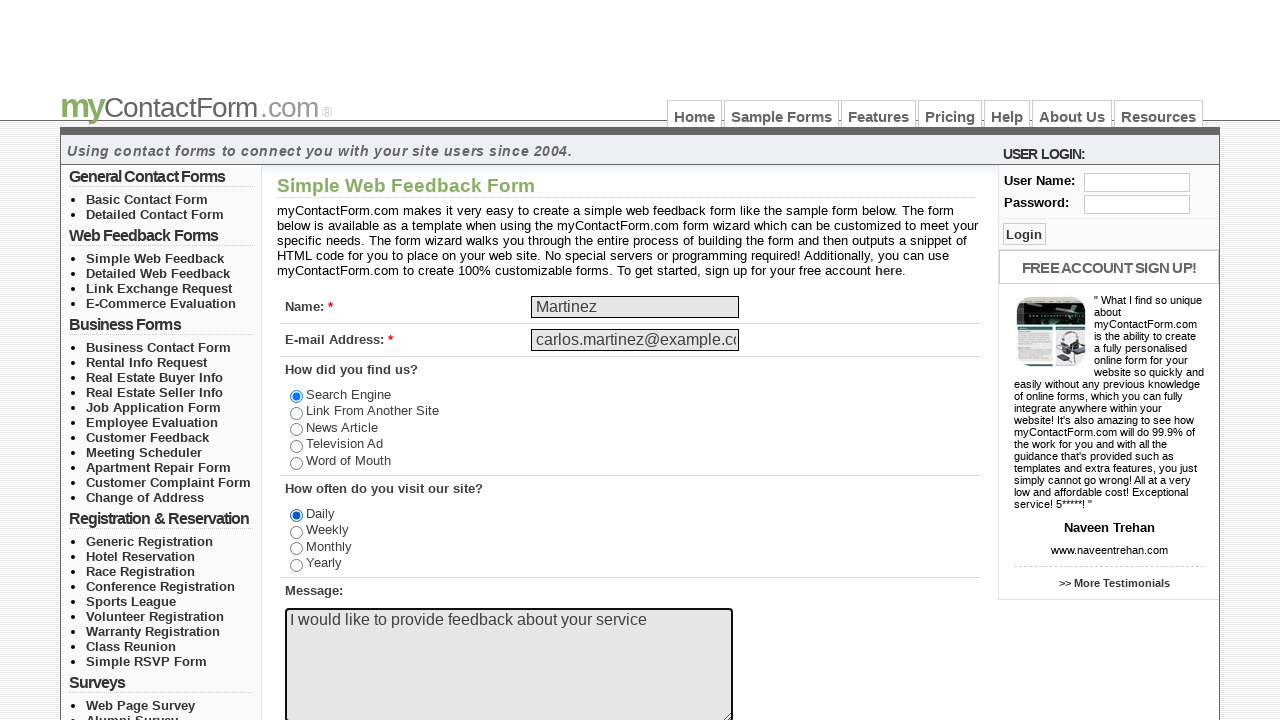

Clicked submit button to submit the feedback form at (318, 590) on input[name='submit']
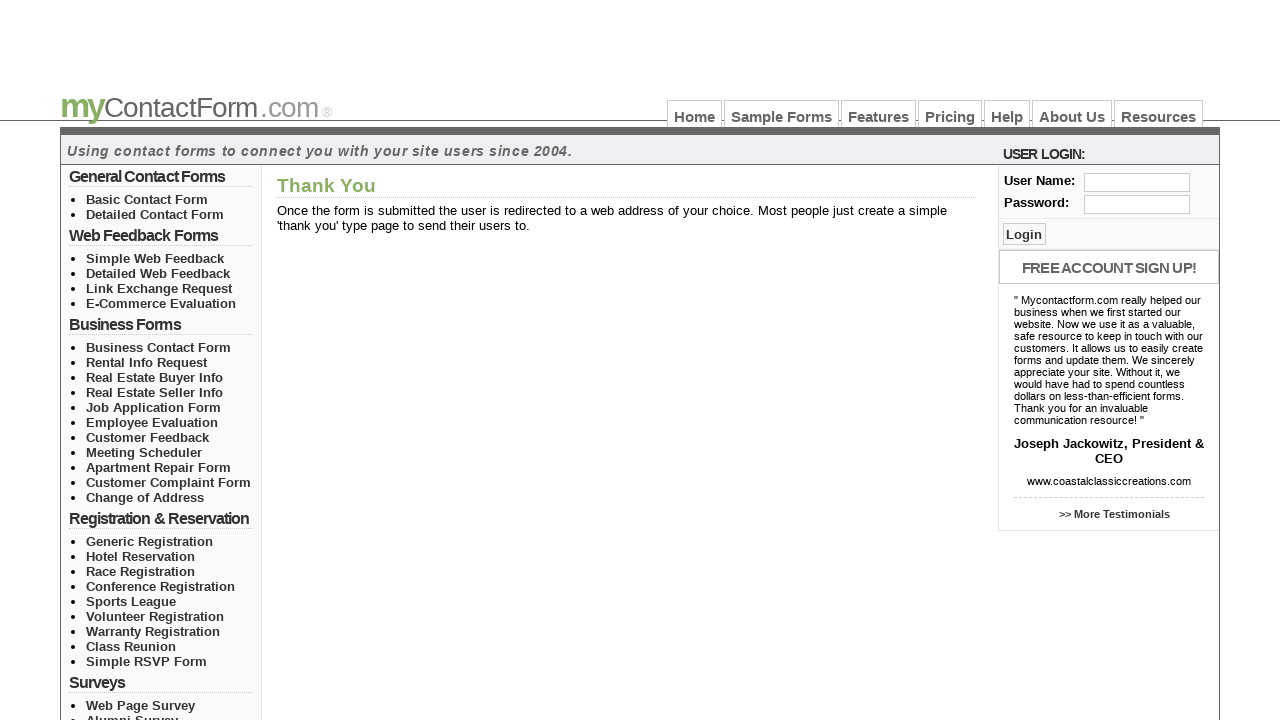

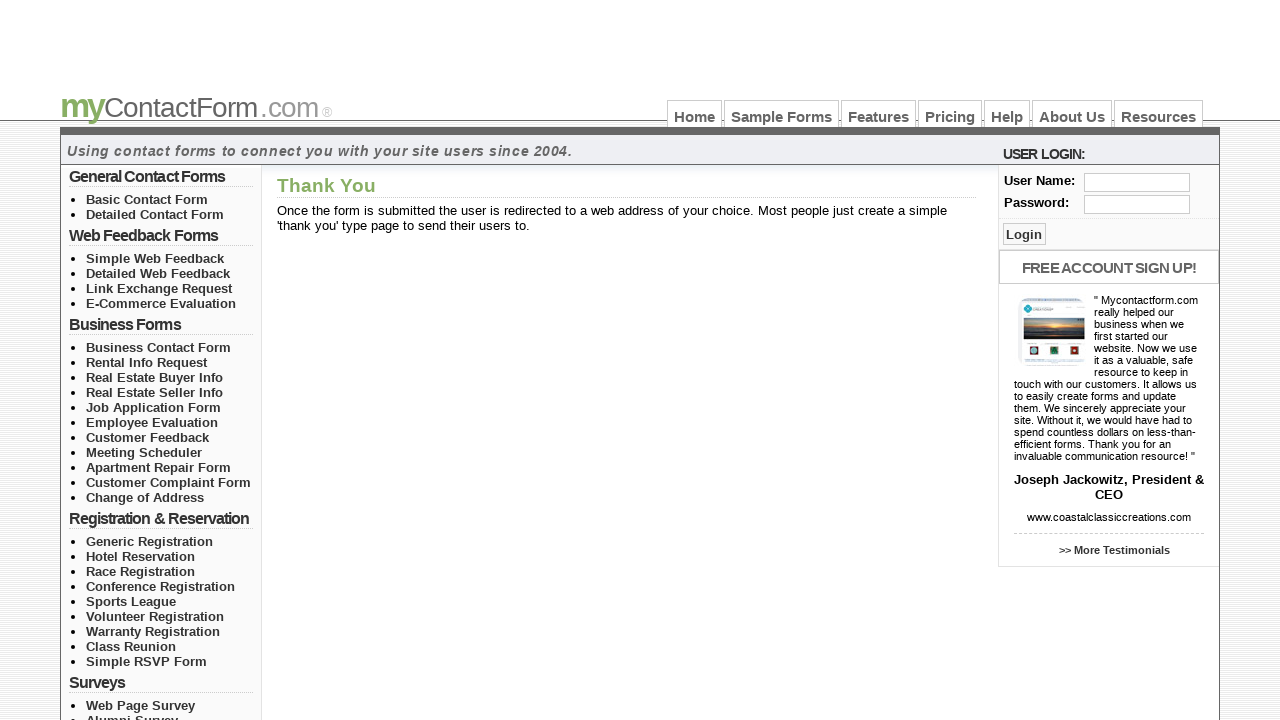